Tests dynamic control behavior by clicking the swap checkbox button twice and waiting for messages after each click

Starting URL: https://the-internet.herokuapp.com/dynamic_controls

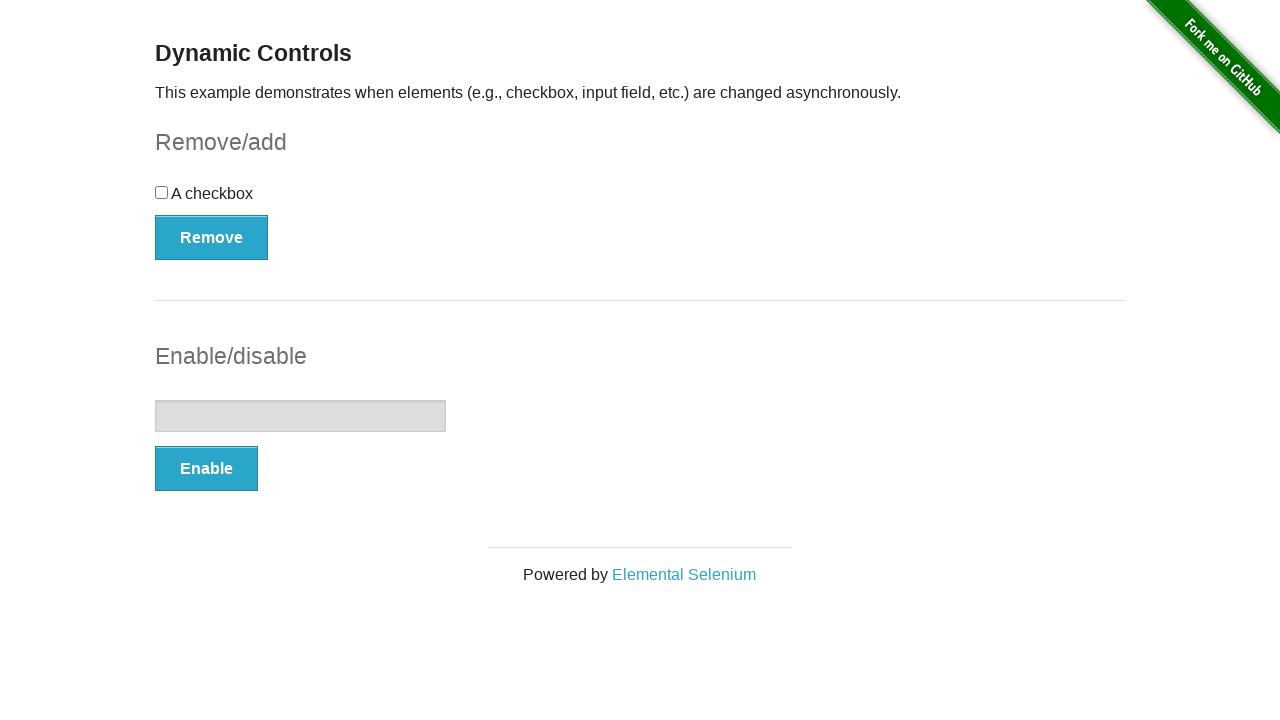

Clicked swap checkbox button (first time) at (212, 237) on xpath=//button[@onclick='swapCheckbox()']
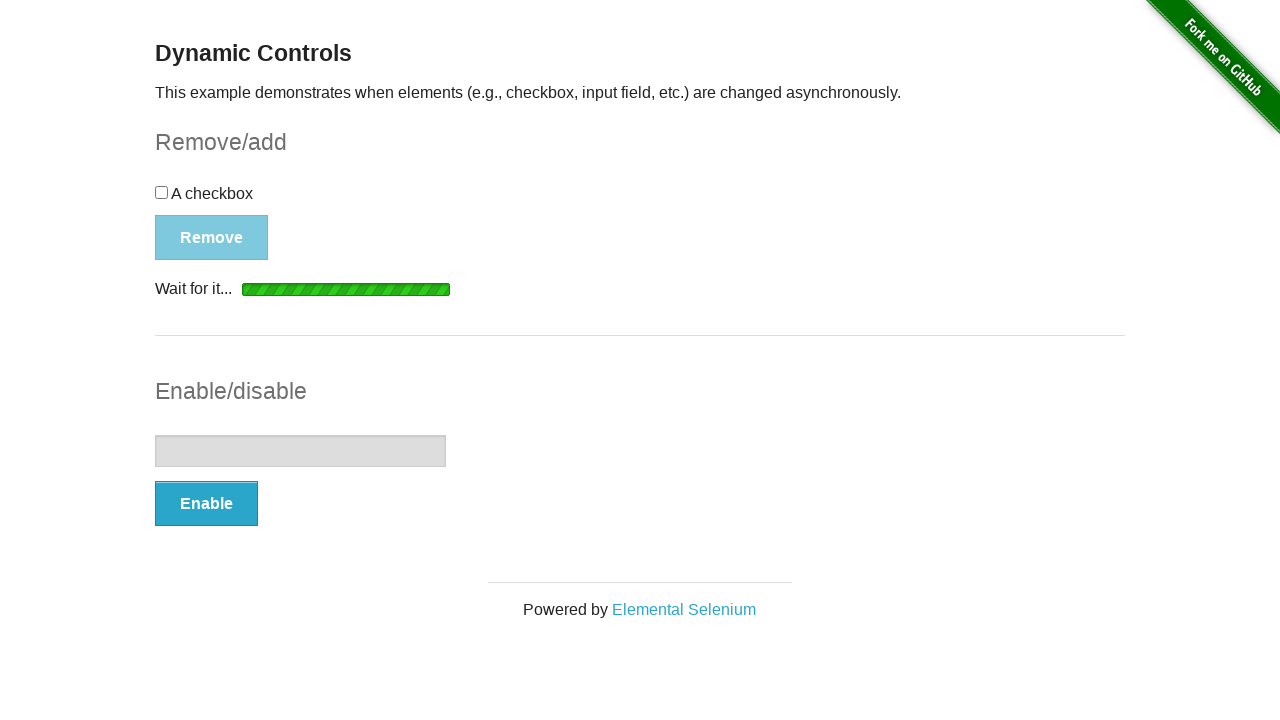

First message appeared after clicking swap button
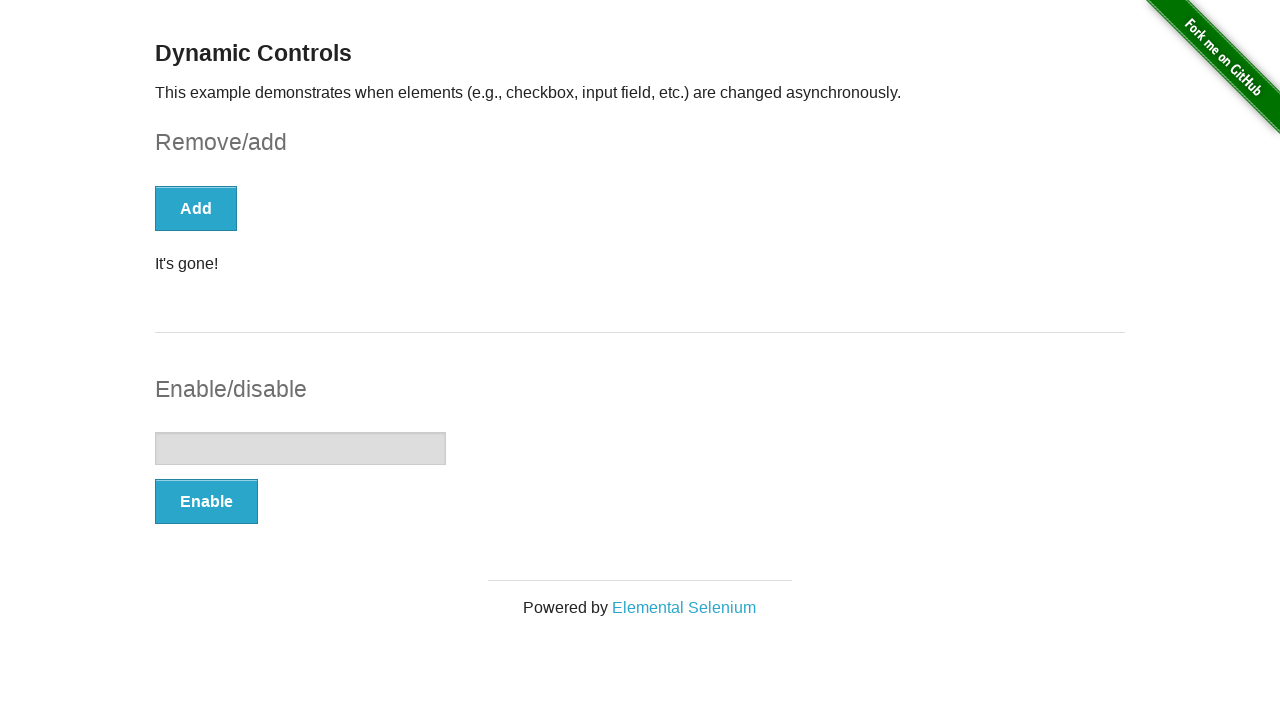

Clicked swap checkbox button (second time) at (196, 208) on xpath=//button[@onclick='swapCheckbox()']
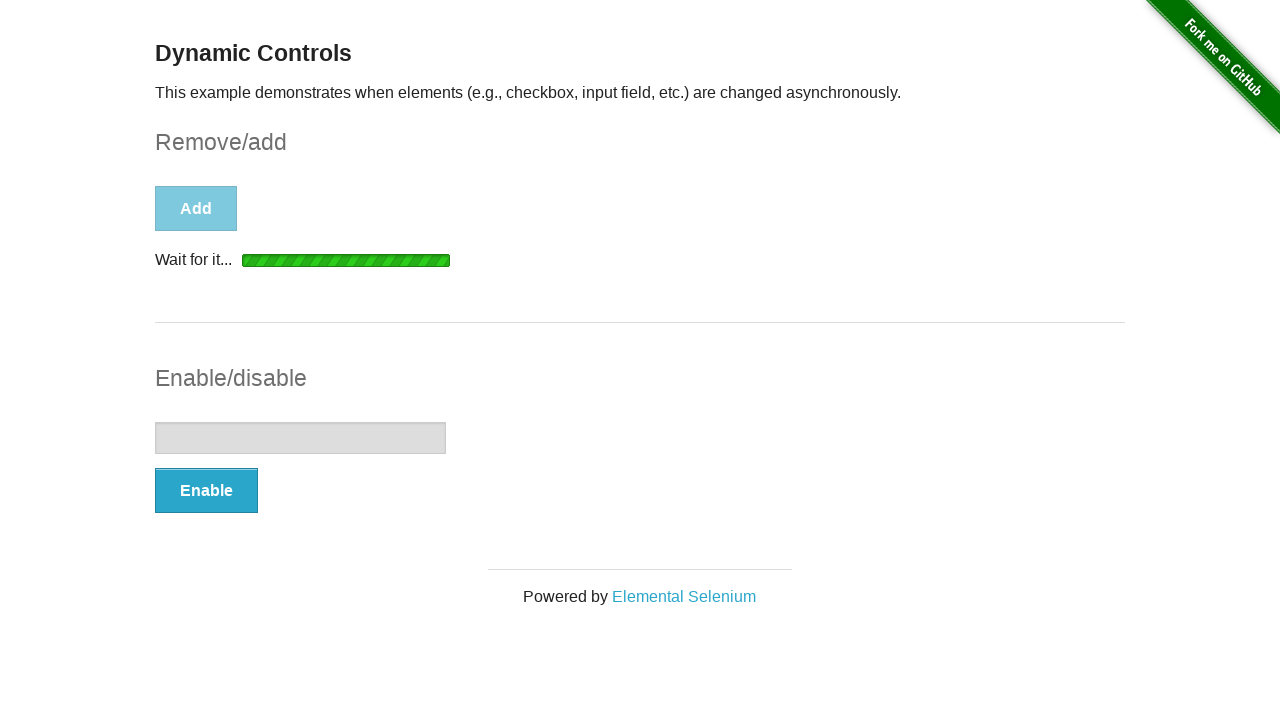

Second message appeared after clicking swap button again
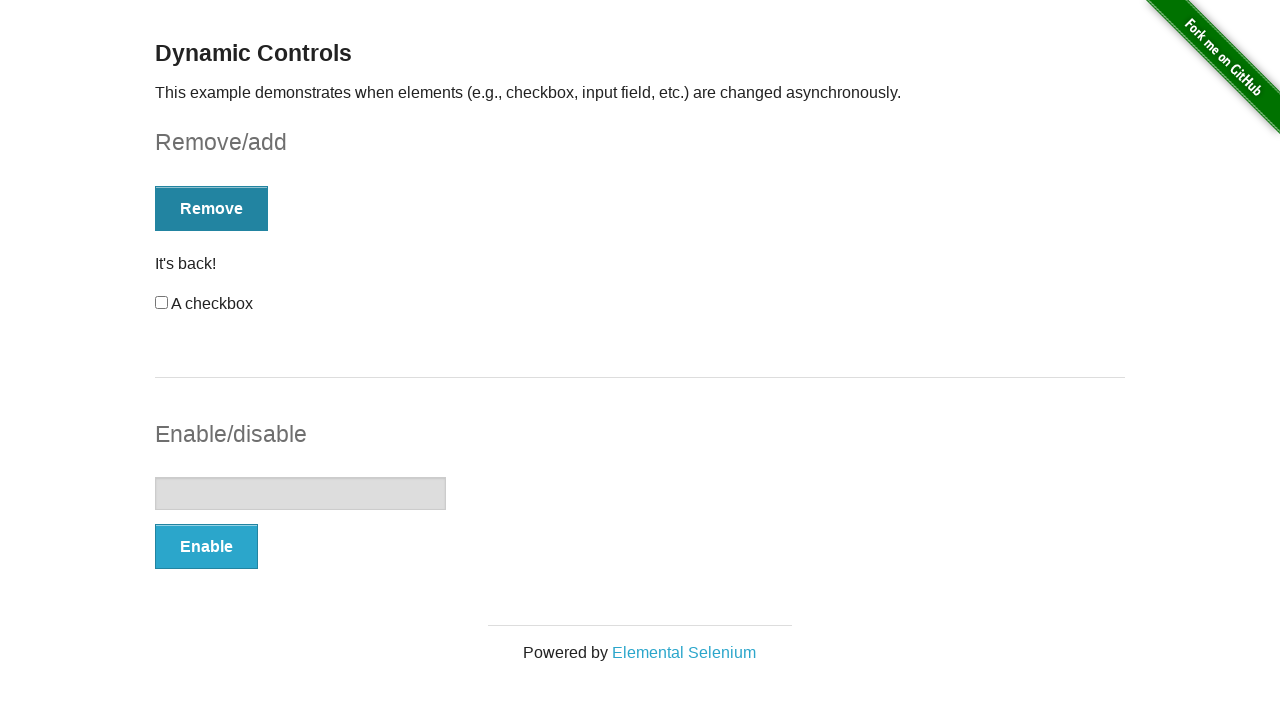

Retrieved final message text from #message element
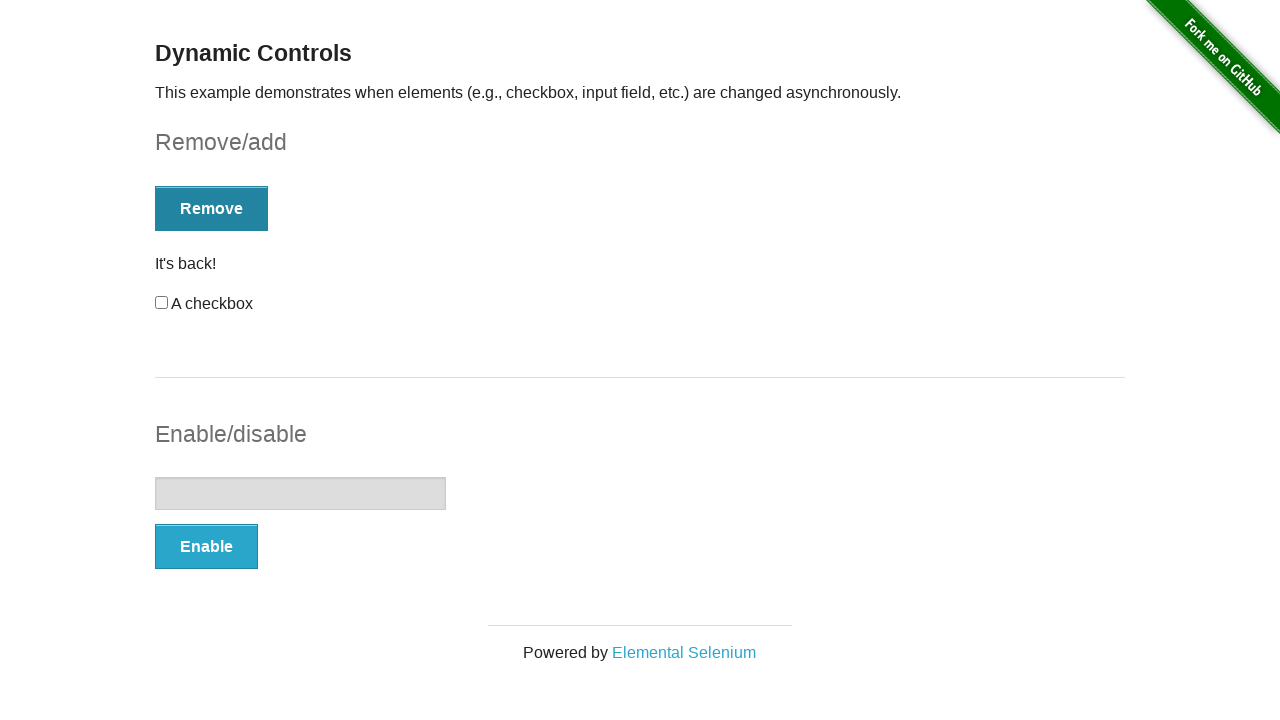

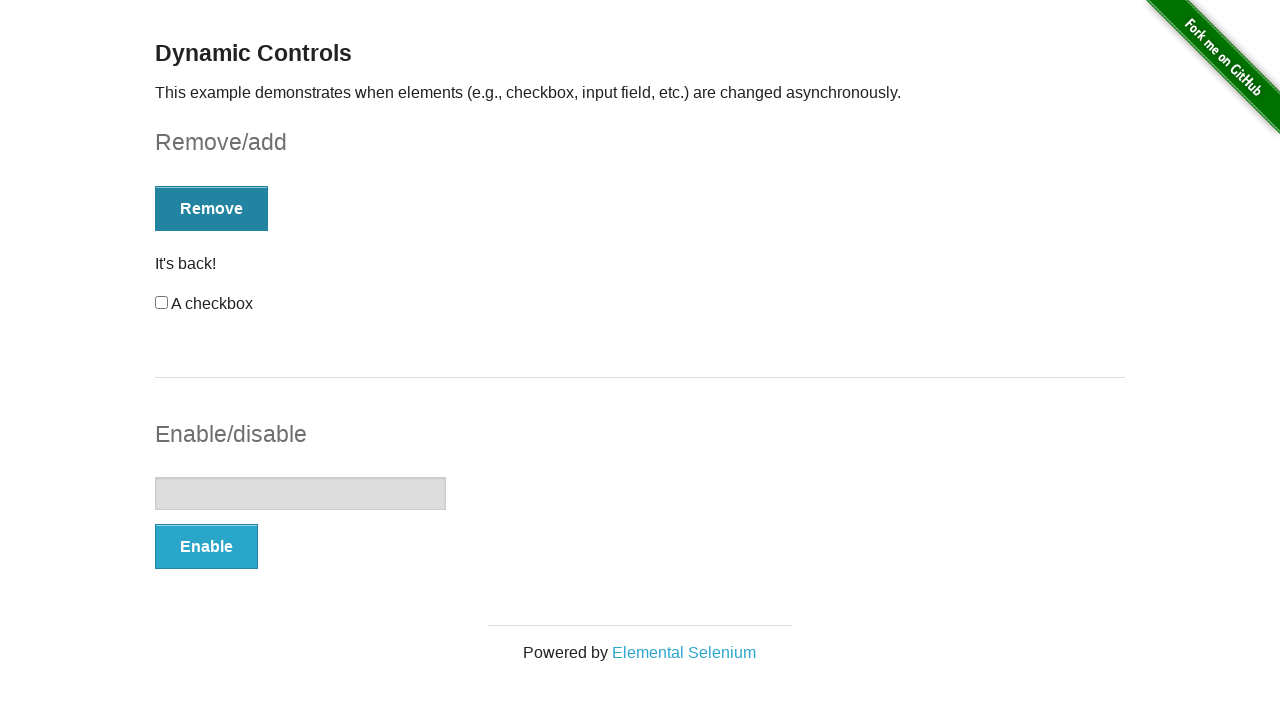